Tests modal/popup functionality by clicking Show Confirm button, selecting an option (Yes/No), and verifying the status displays the expected result (OK/CANCEL)

Starting URL: https://test-with-me-app.vercel.app/learning/web-elements/components/modal

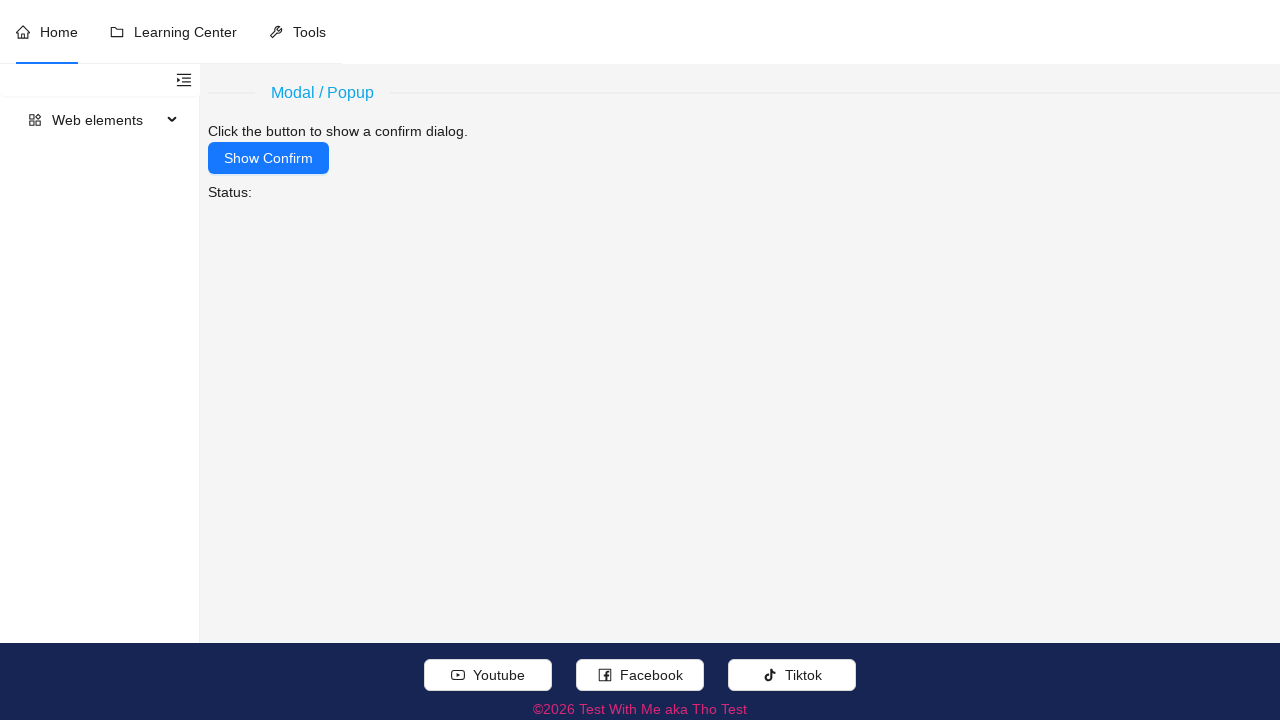

Clicked 'Show Confirm' button to open modal at (268, 158) on //button[span[normalize-space(text())='Show Confirm']]
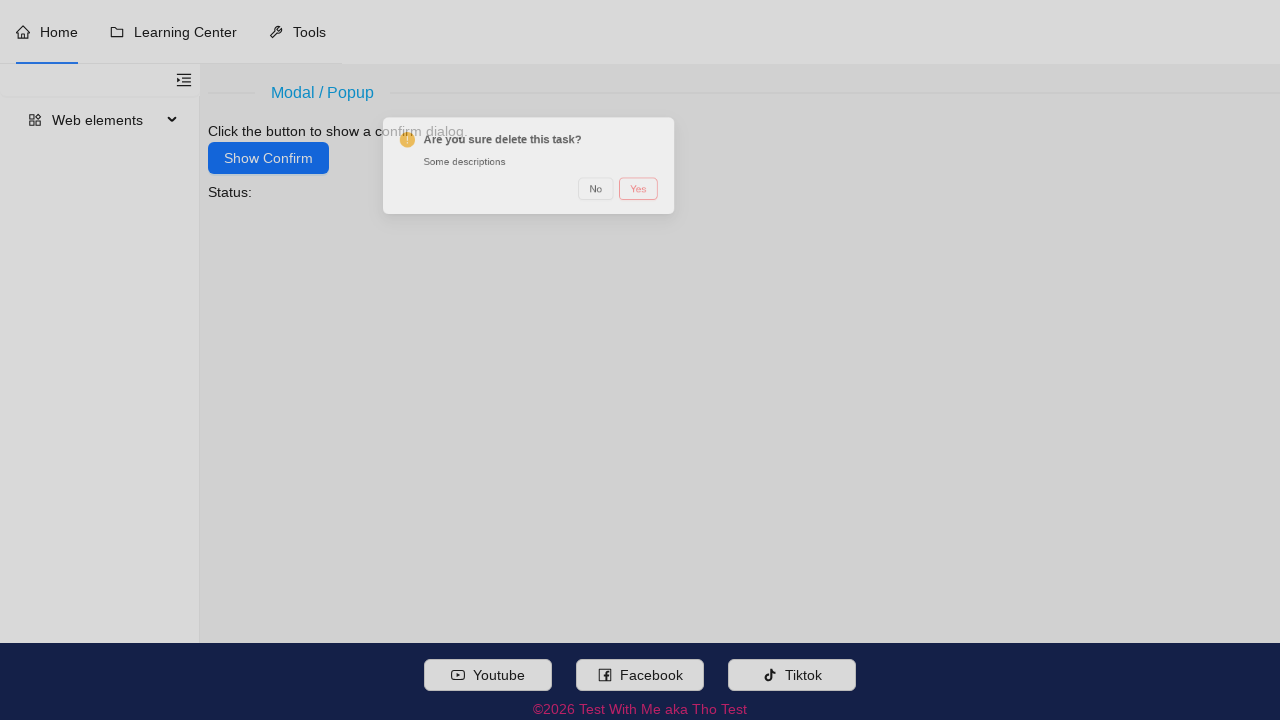

Clicked 'Yes' button in modal at (796, 202) on //div[contains(concat(' ',normalize-space(@class),' '),' ant-modal-body ')]//but
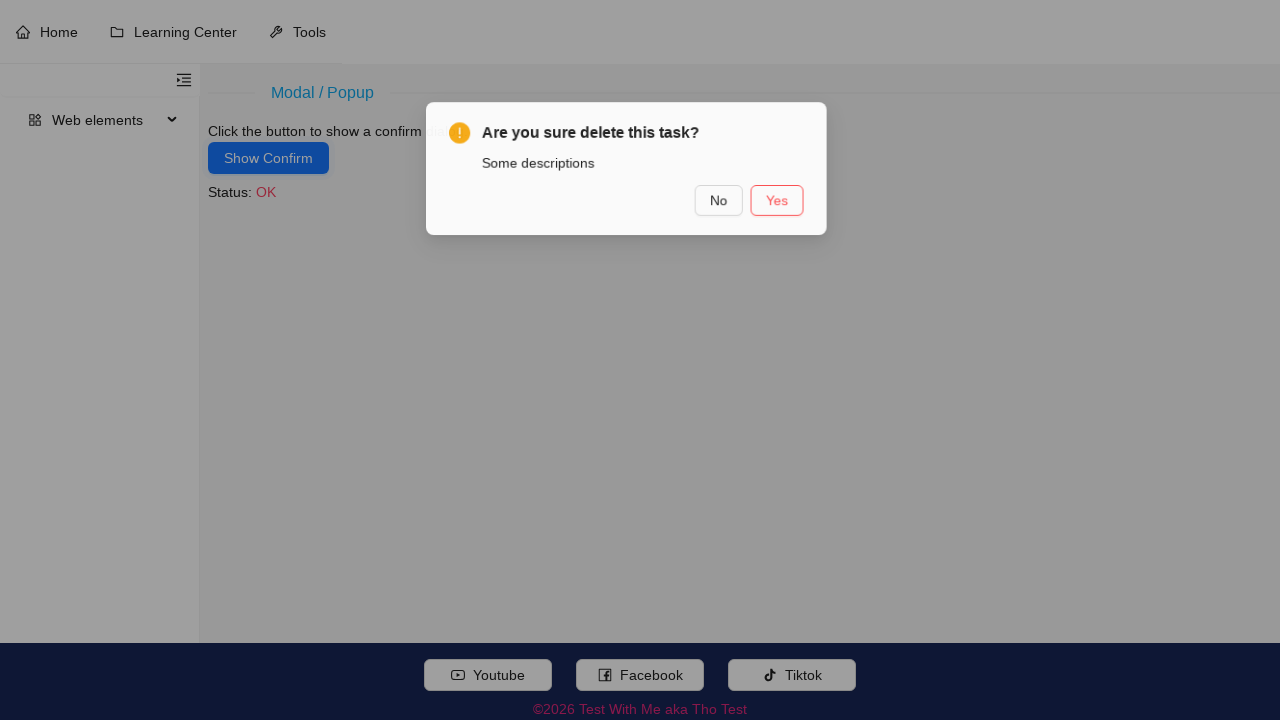

Status label displayed with expected result (OK)
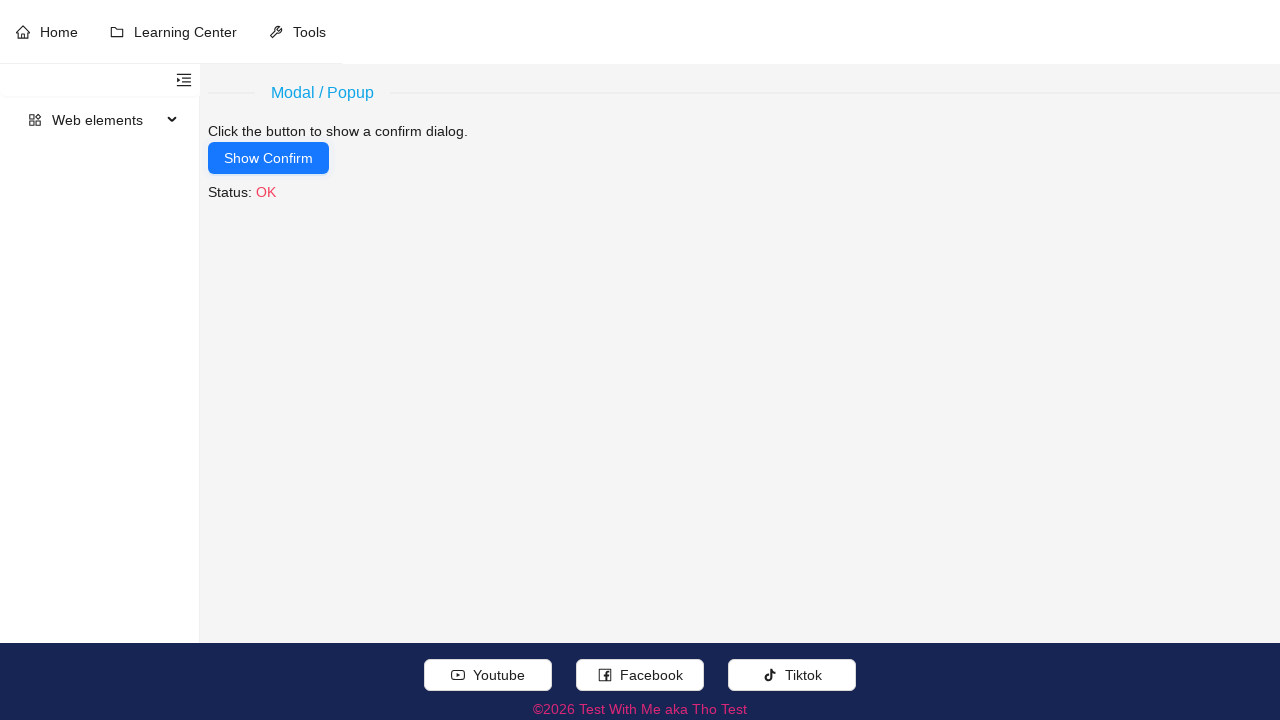

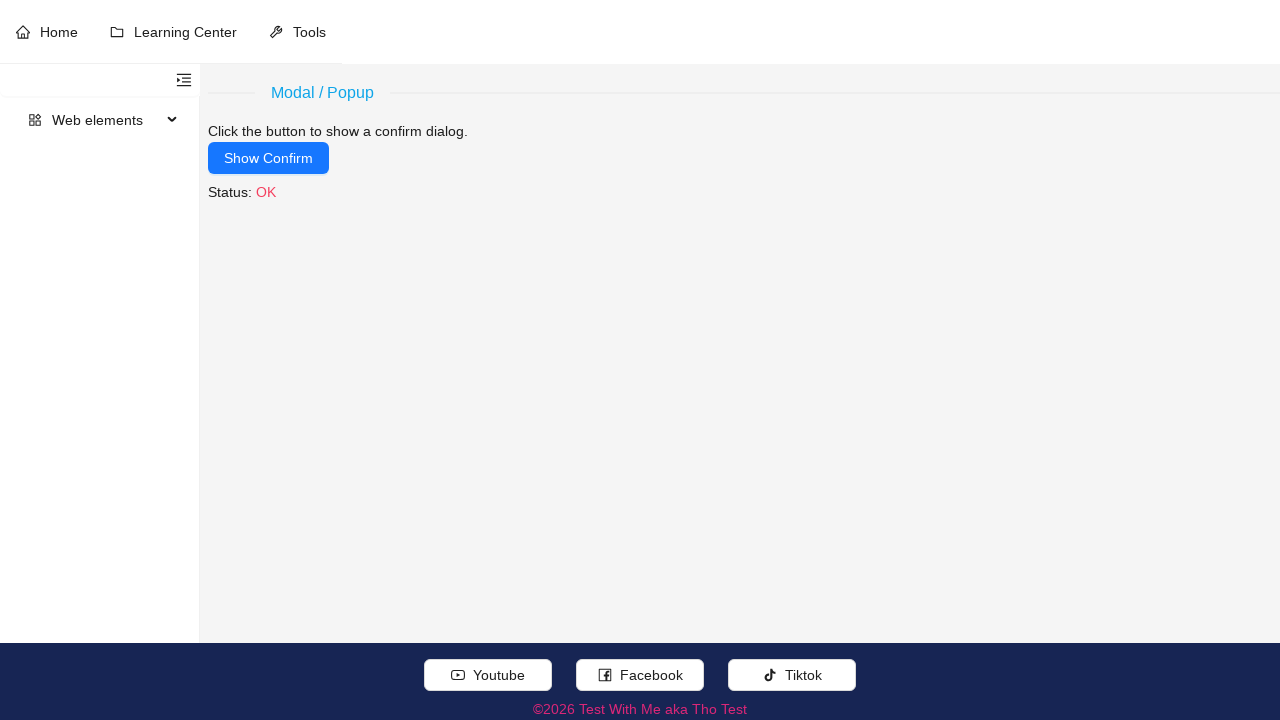